Tests signup form validation by attempting to register with a password that is too short (1 character)

Starting URL: https://selenium-blog.herokuapp.com

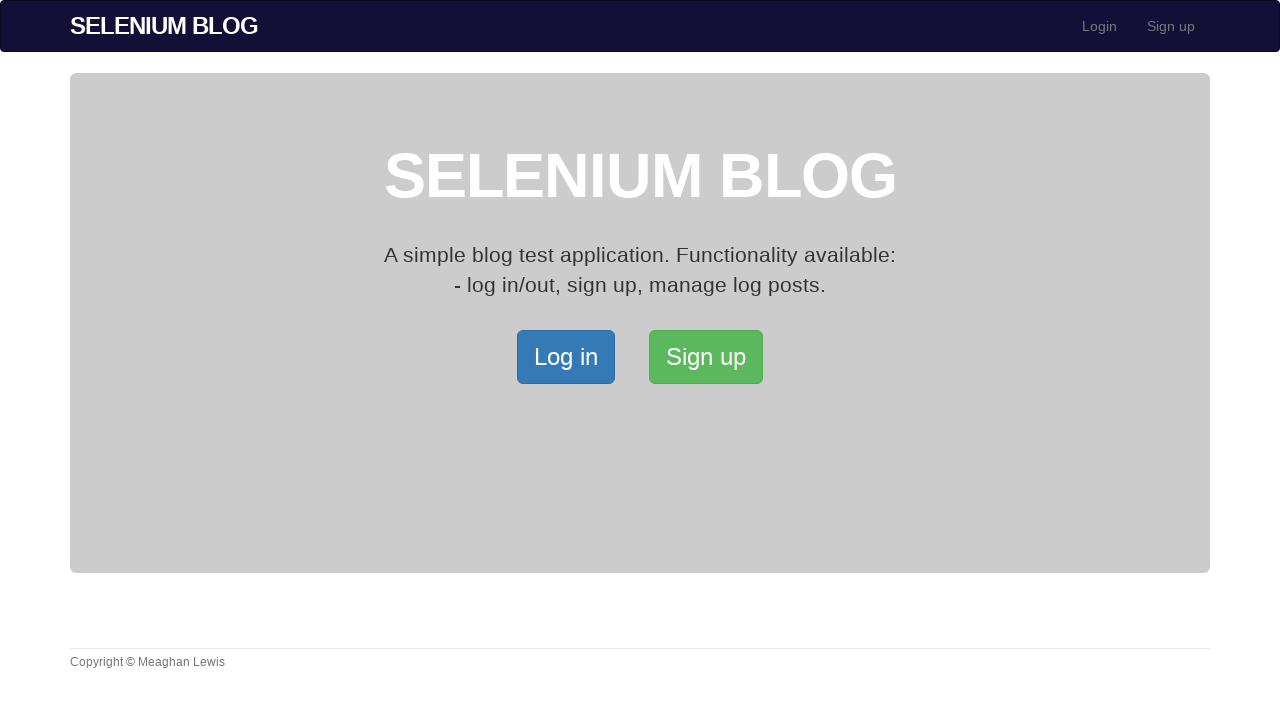

Navigated to signup page
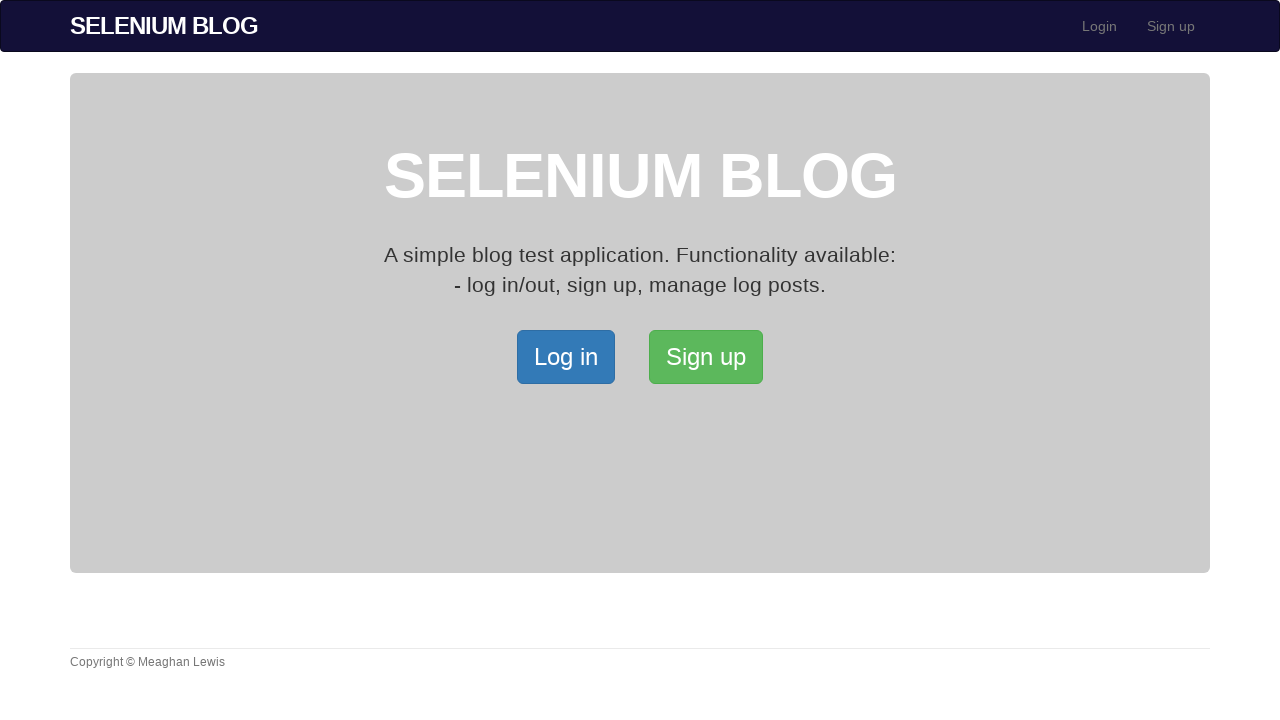

Clicked Signup button to open signup page at (1171, 26) on xpath=//*[@id='bs-example-navbar-collapse-1']/ul/li[2]/a
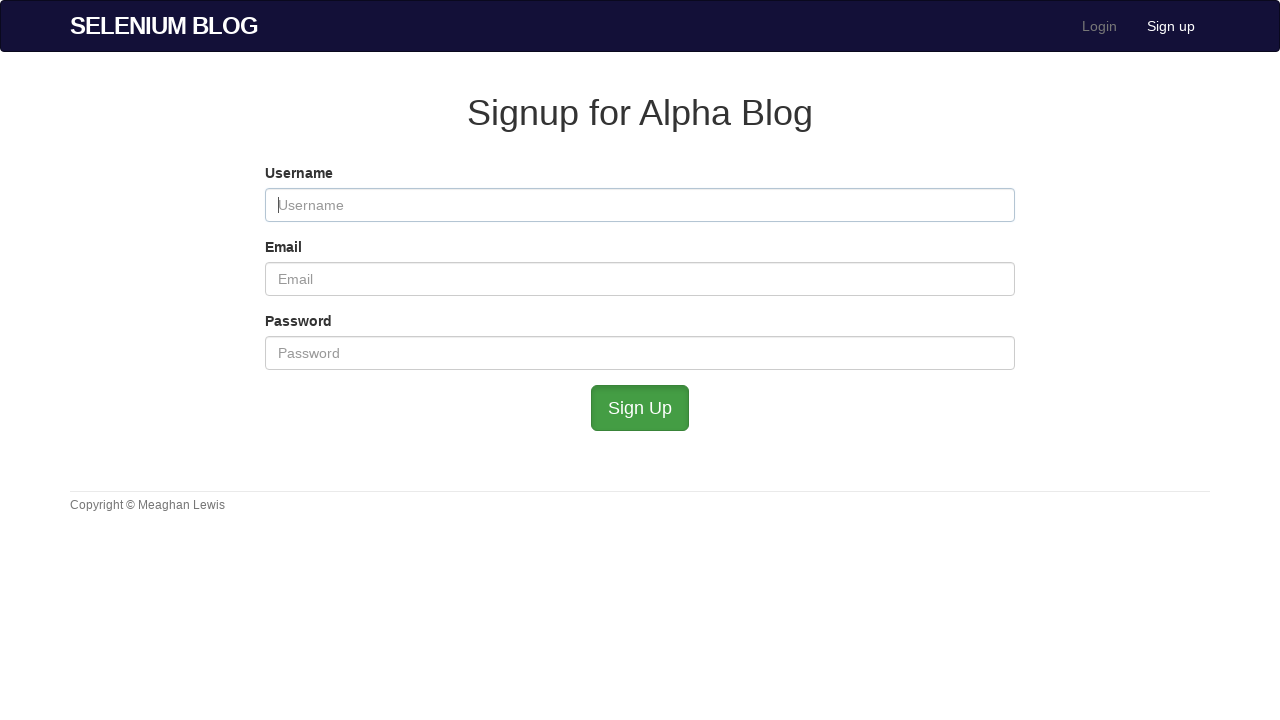

Filled username field with 'user789' on #user_username
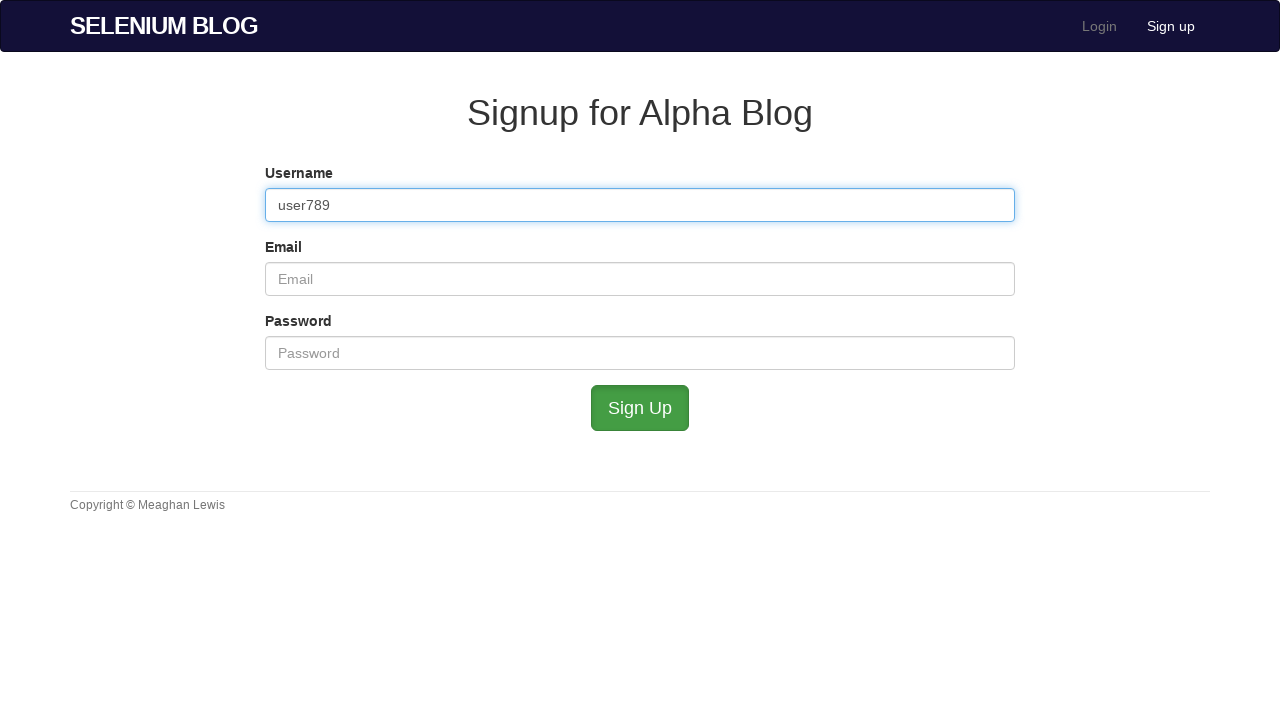

Filled email field with 'user789@mailinator.com' on #user_email
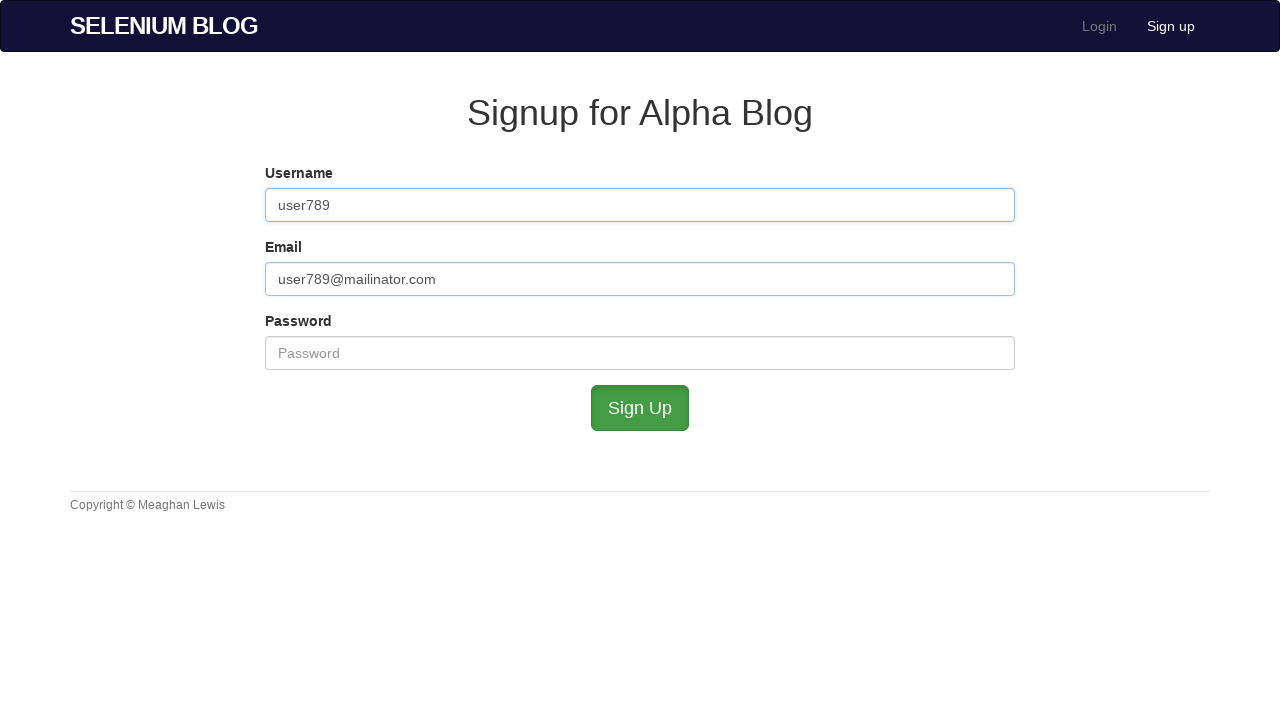

Filled password field with 1-character password 'x' on #user_password
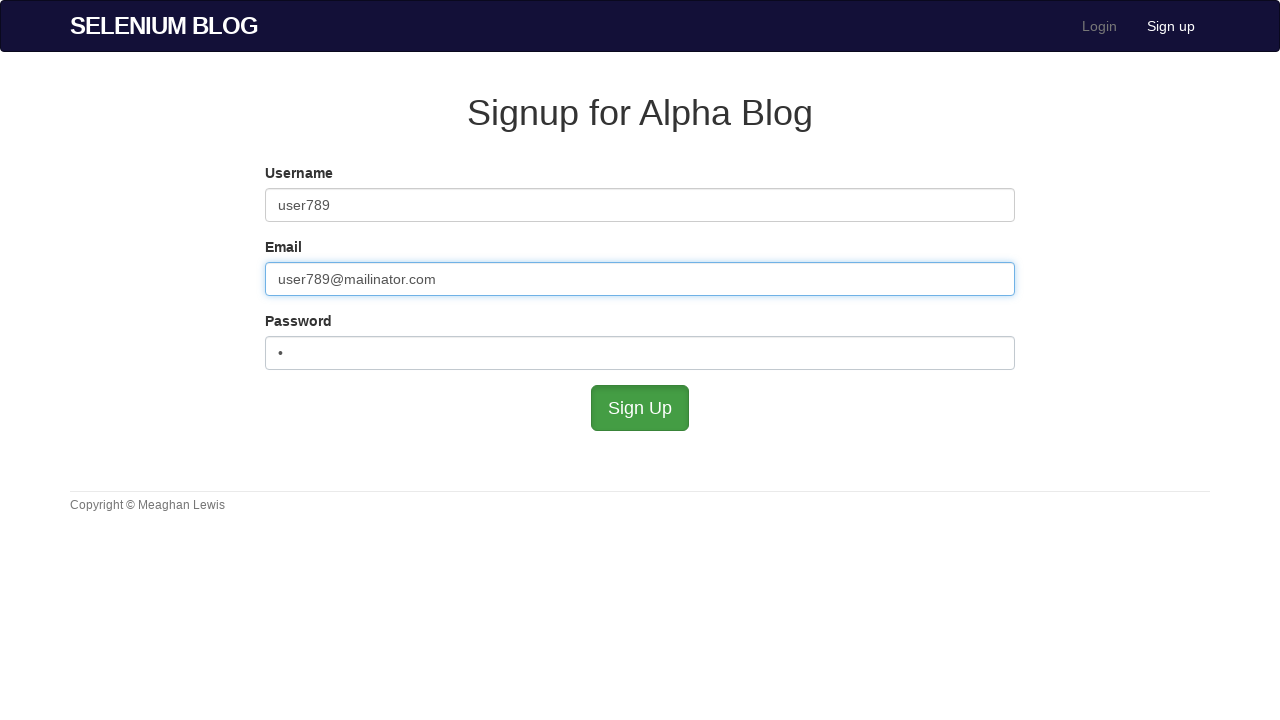

Clicked submit button to attempt signup with short password at (640, 408) on #submit
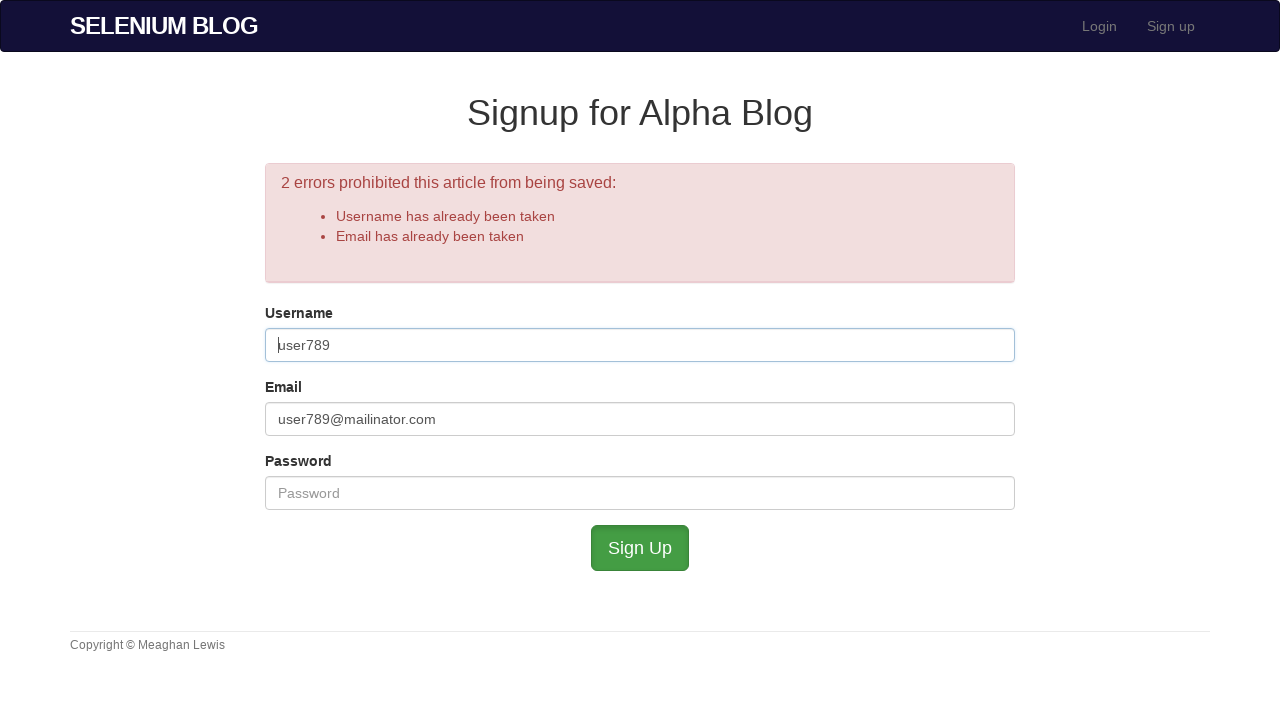

Clicked Login button at (1100, 26) on xpath=//*[@id='bs-example-navbar-collapse-1']/ul/li[1]/a
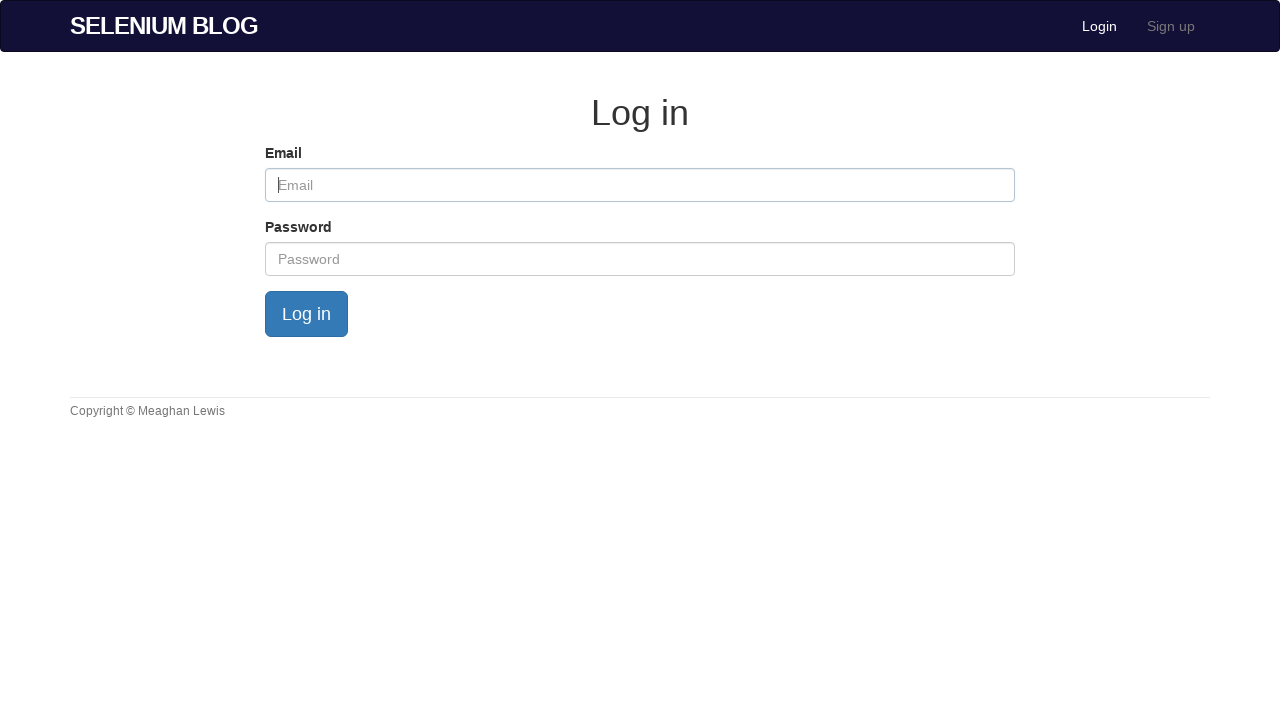

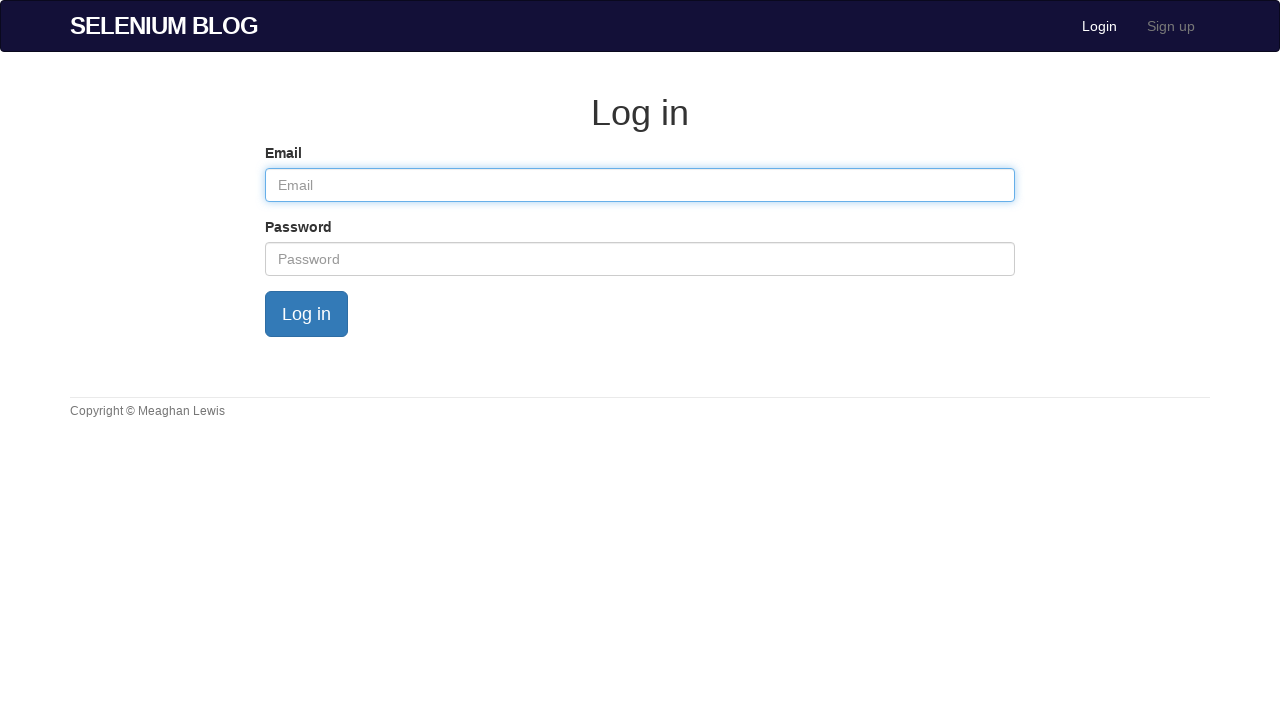